Tests responsive design by rendering the landing page at tablet viewport size (768x1024)

Starting URL: https://twin-ai-learn.vercel.app/

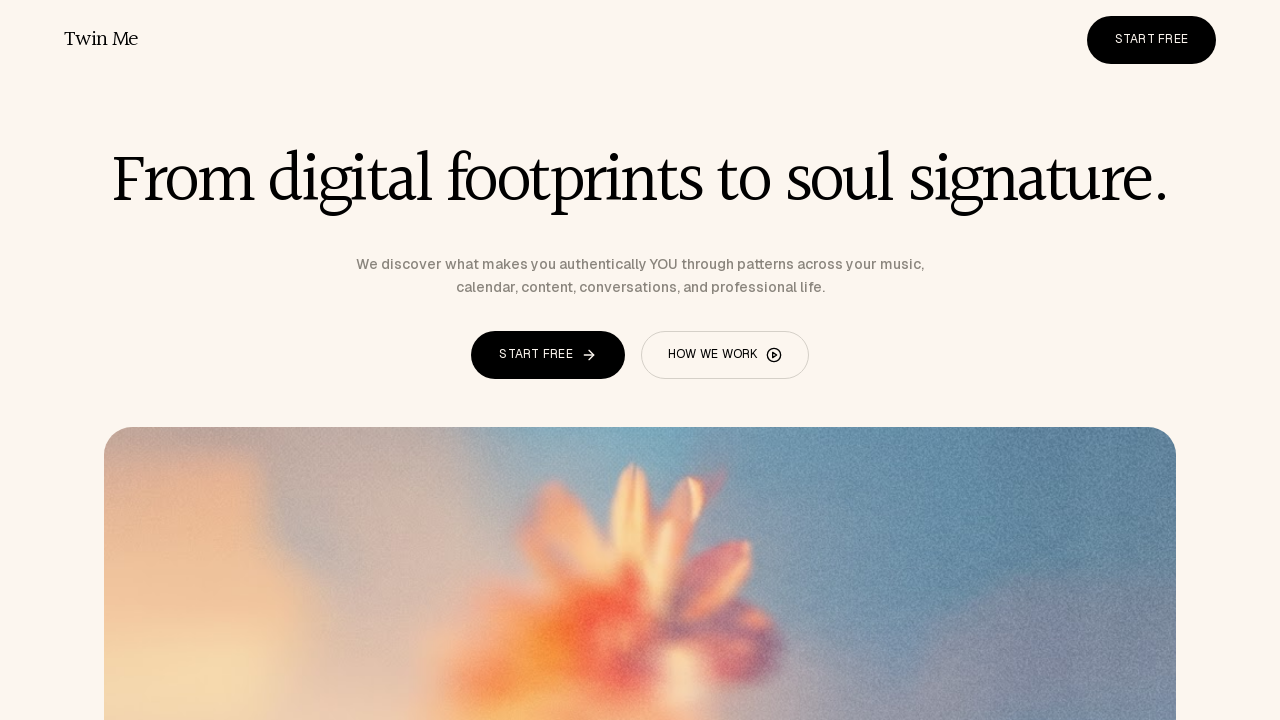

Set viewport to tablet size (768x1024)
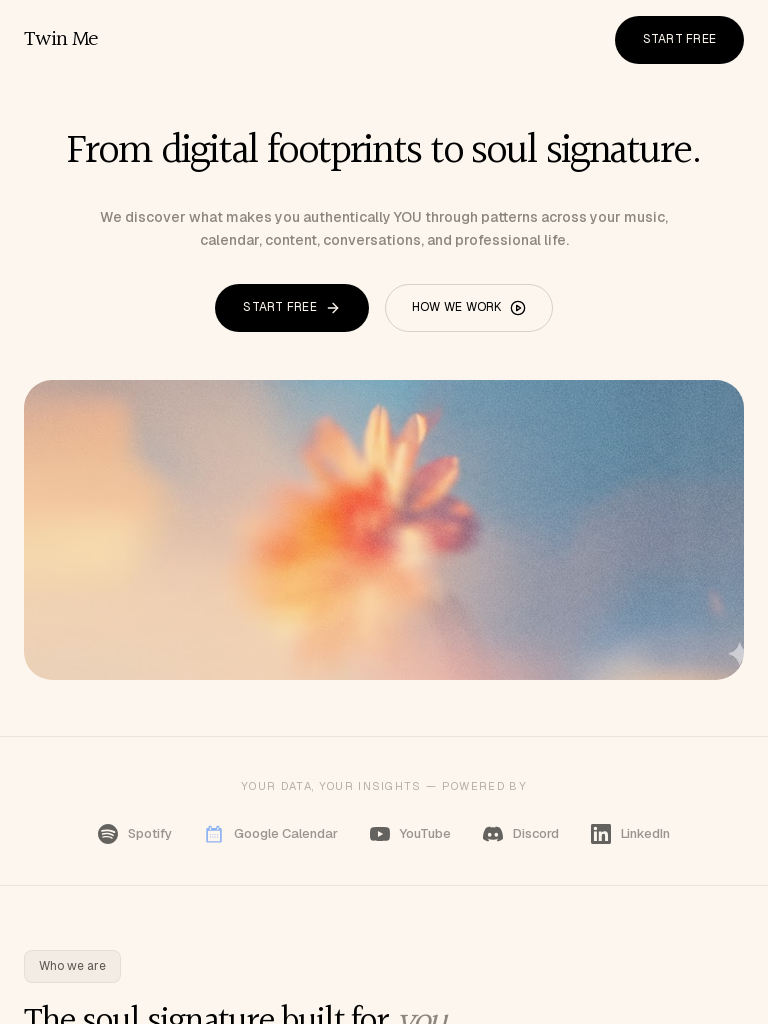

Reloaded page with tablet viewport
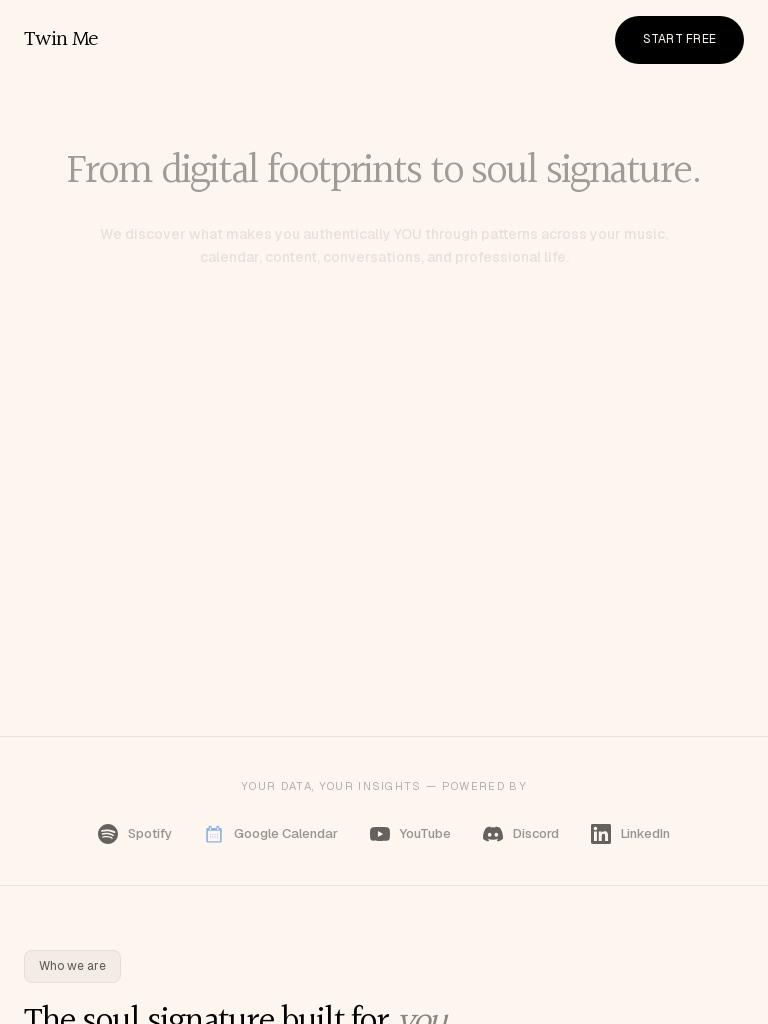

Waited for network idle state - page fully loaded
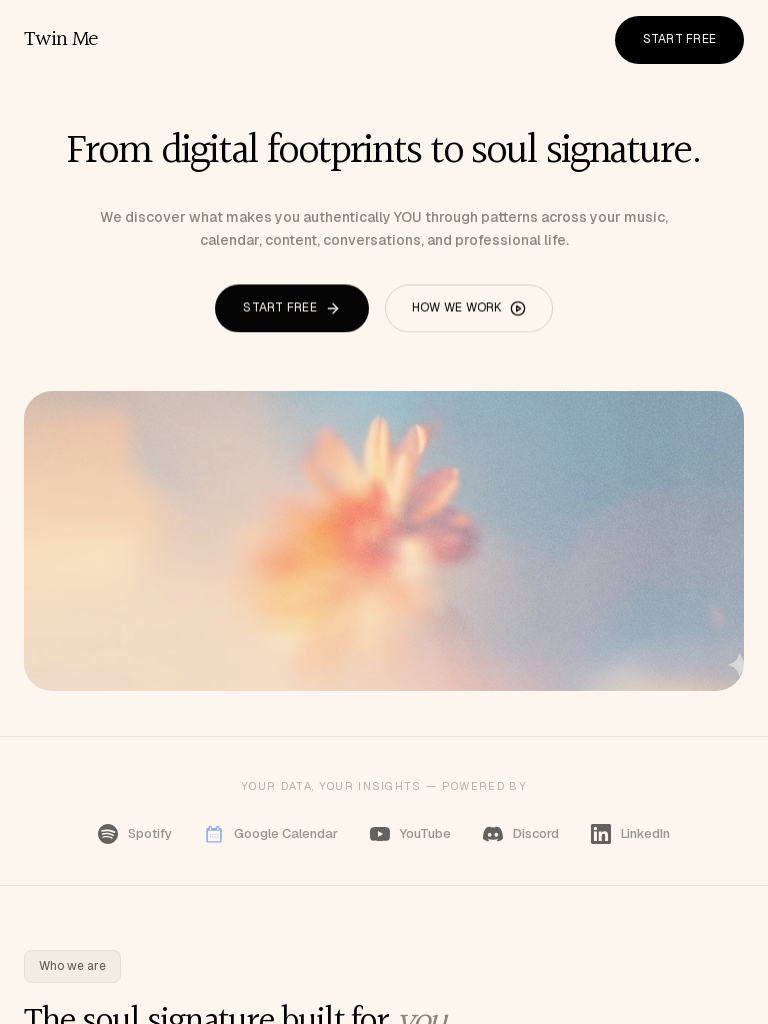

Verified body element exists - page rendered successfully on tablet viewport
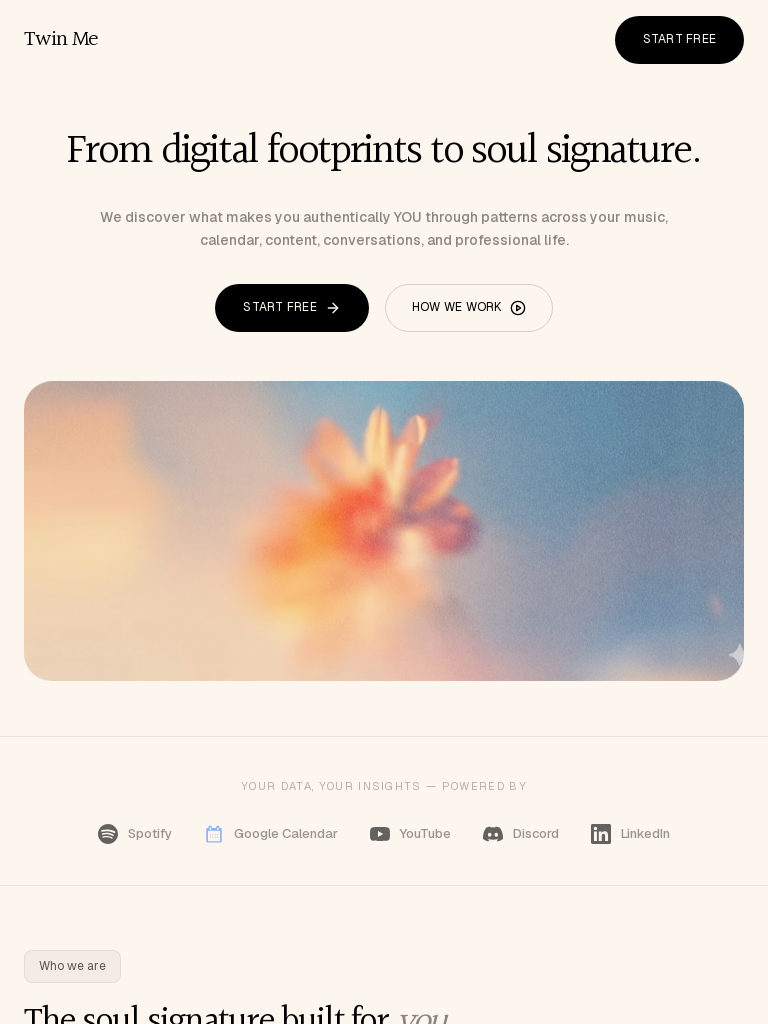

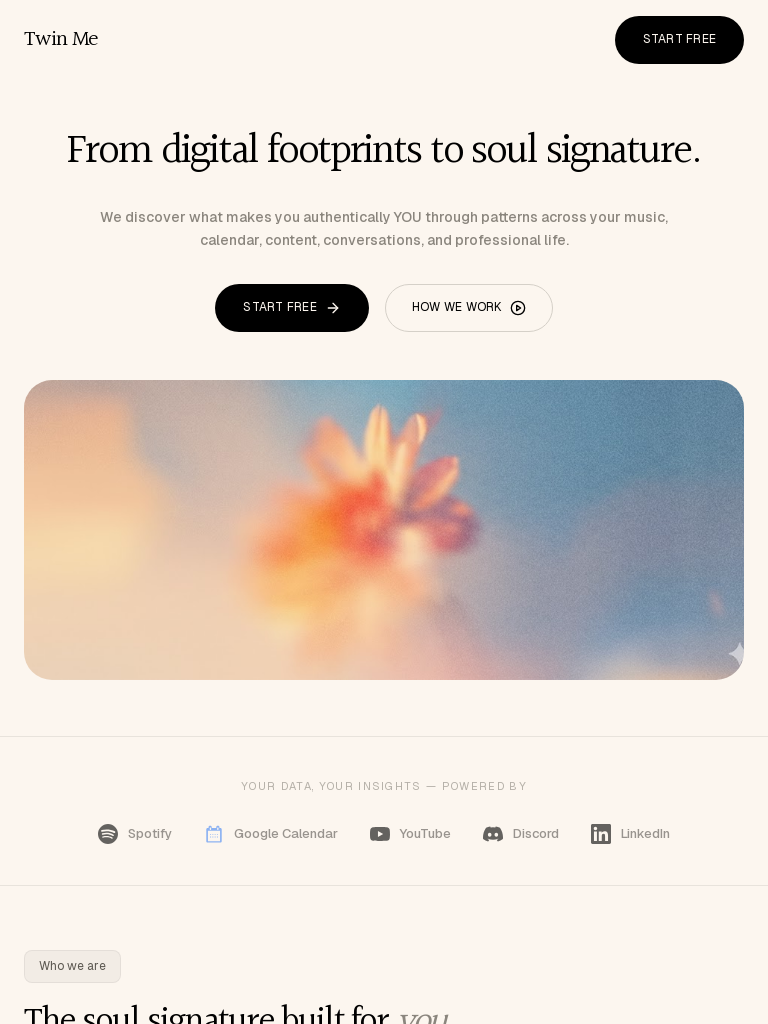